Tests the complete flight booking flow on BlazeDemo by selecting departure and destination cities, choosing a flight, filling in passenger details and payment information, and completing the purchase.

Starting URL: https://blazedemo.com/

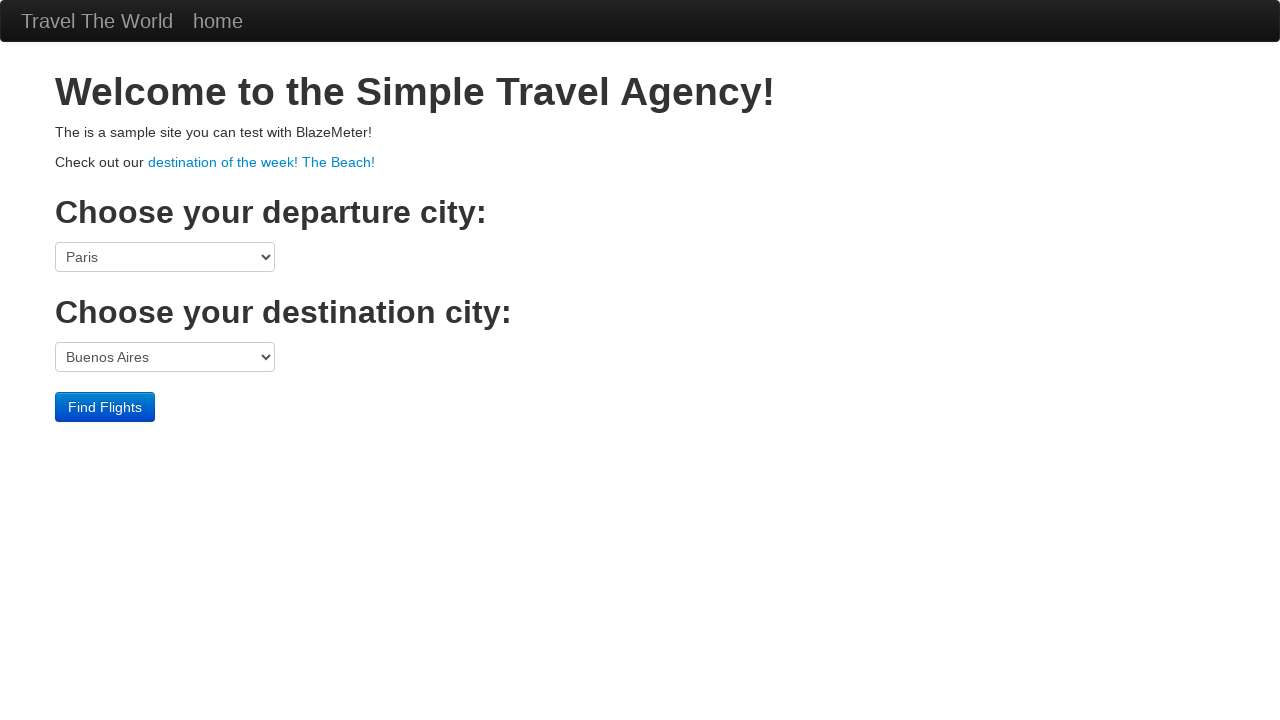

Clicked departure city dropdown at (165, 257) on select[name='fromPort']
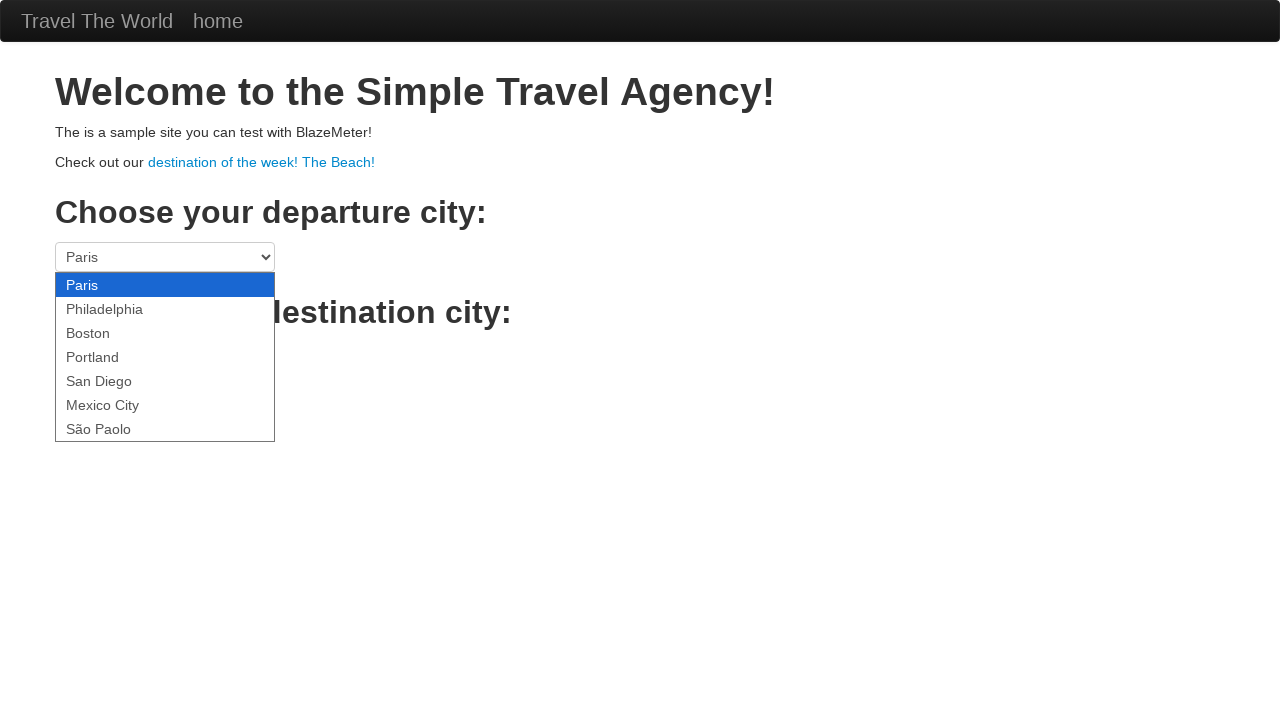

Selected Portland as departure city on select[name='fromPort']
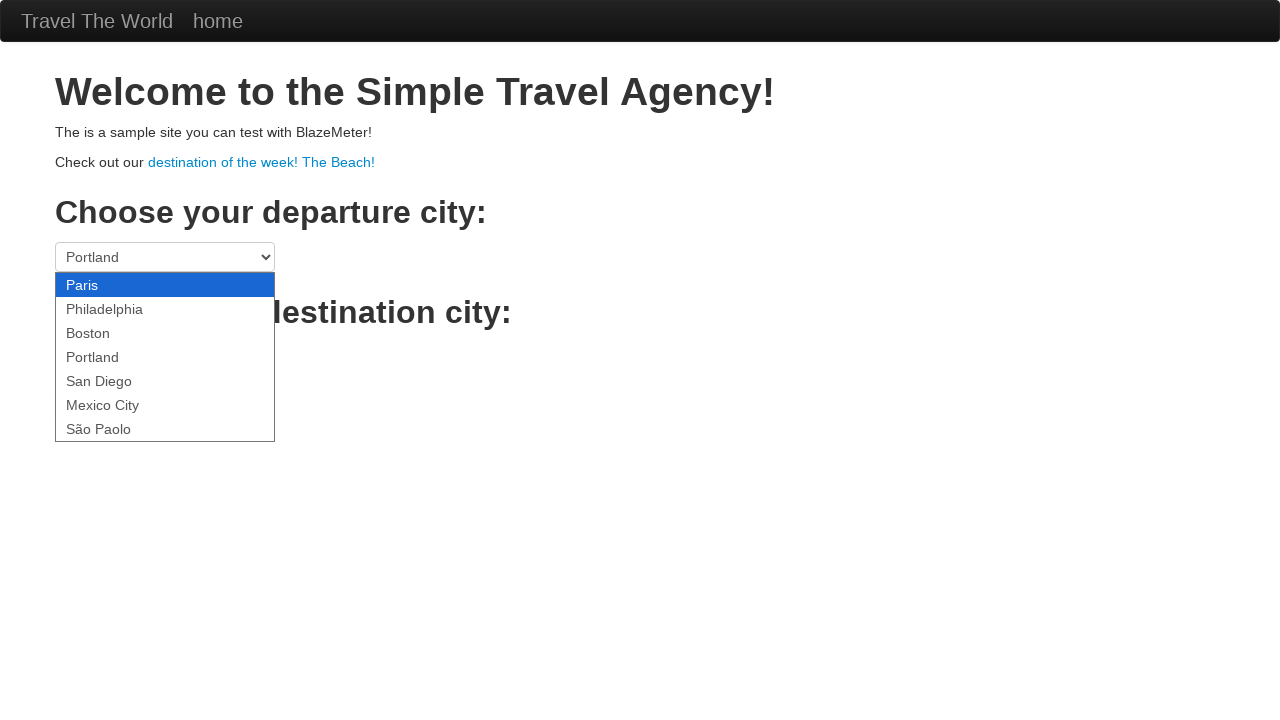

Clicked destination city dropdown at (165, 357) on select[name='toPort']
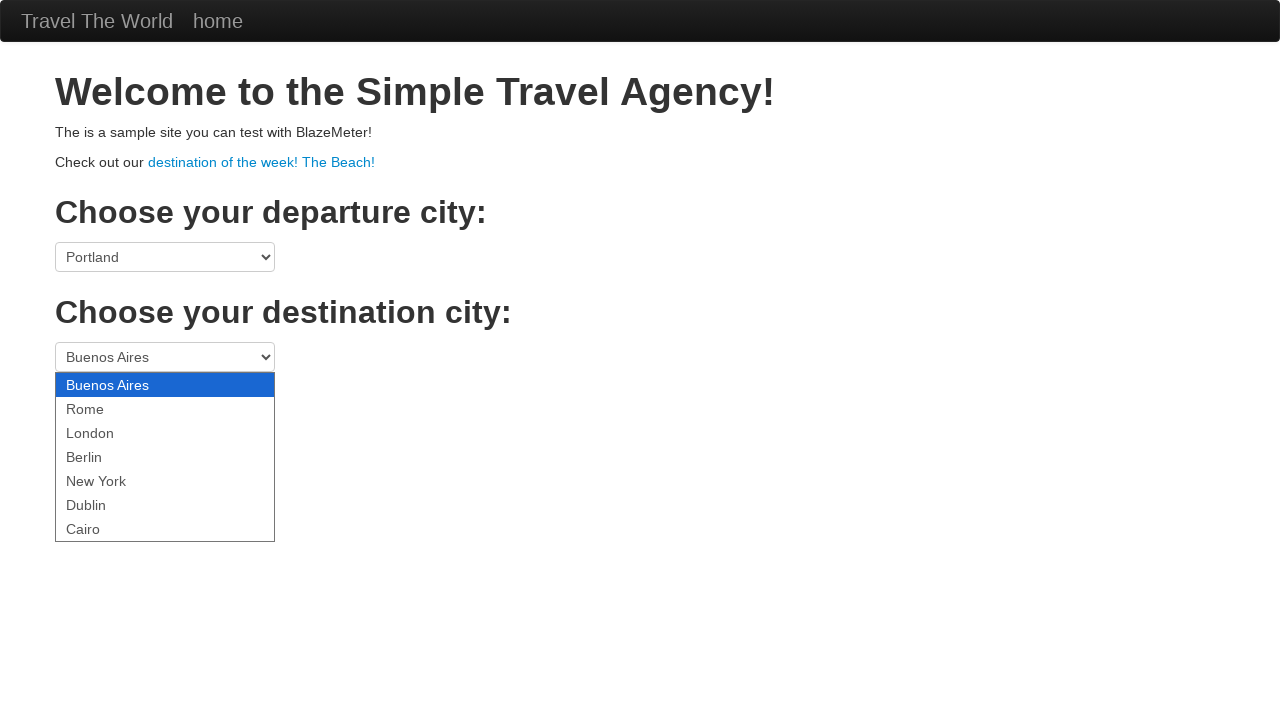

Selected Berlin as destination city on select[name='toPort']
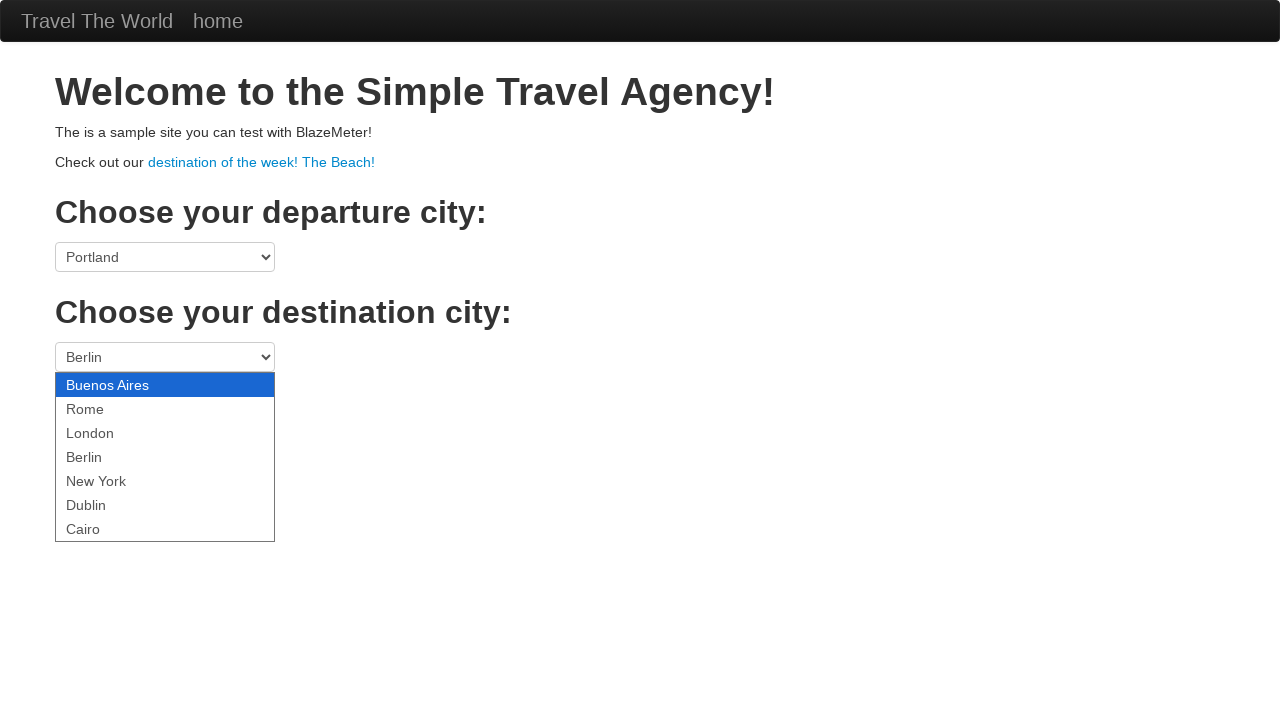

Clicked Find Flights button at (105, 407) on .btn-primary
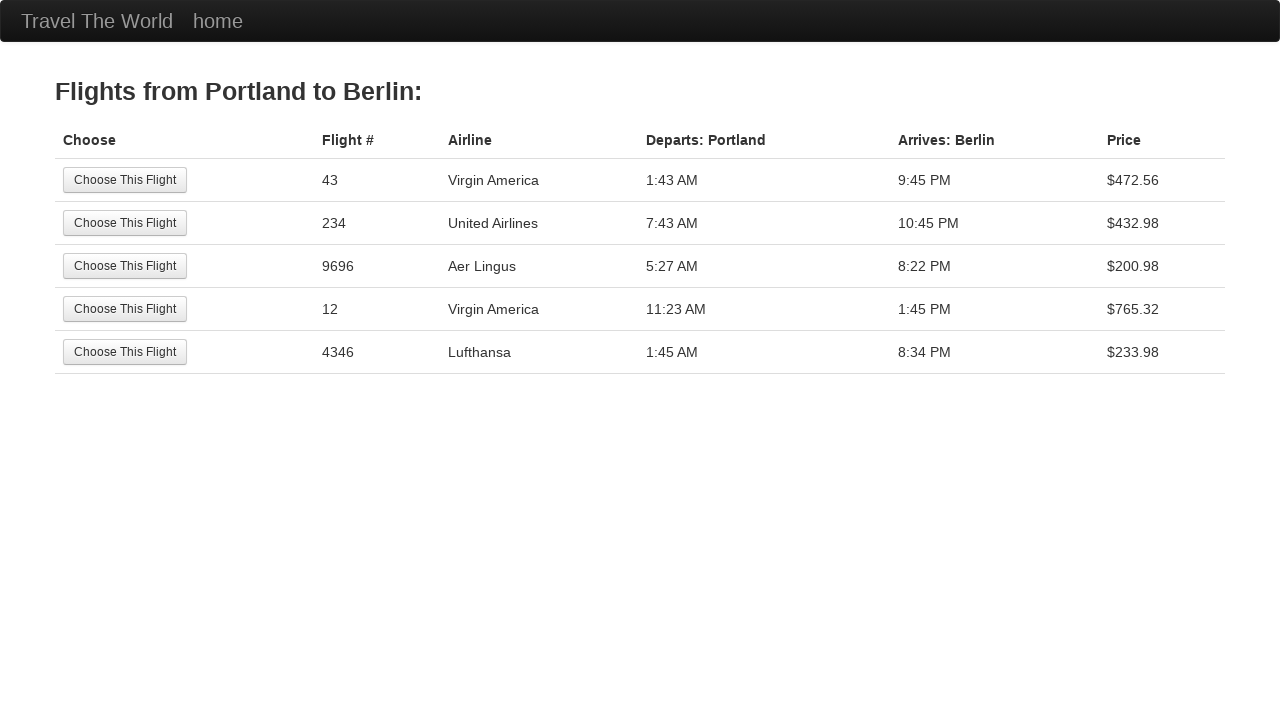

Selected second flight option at (125, 223) on tr:nth-child(2) .btn
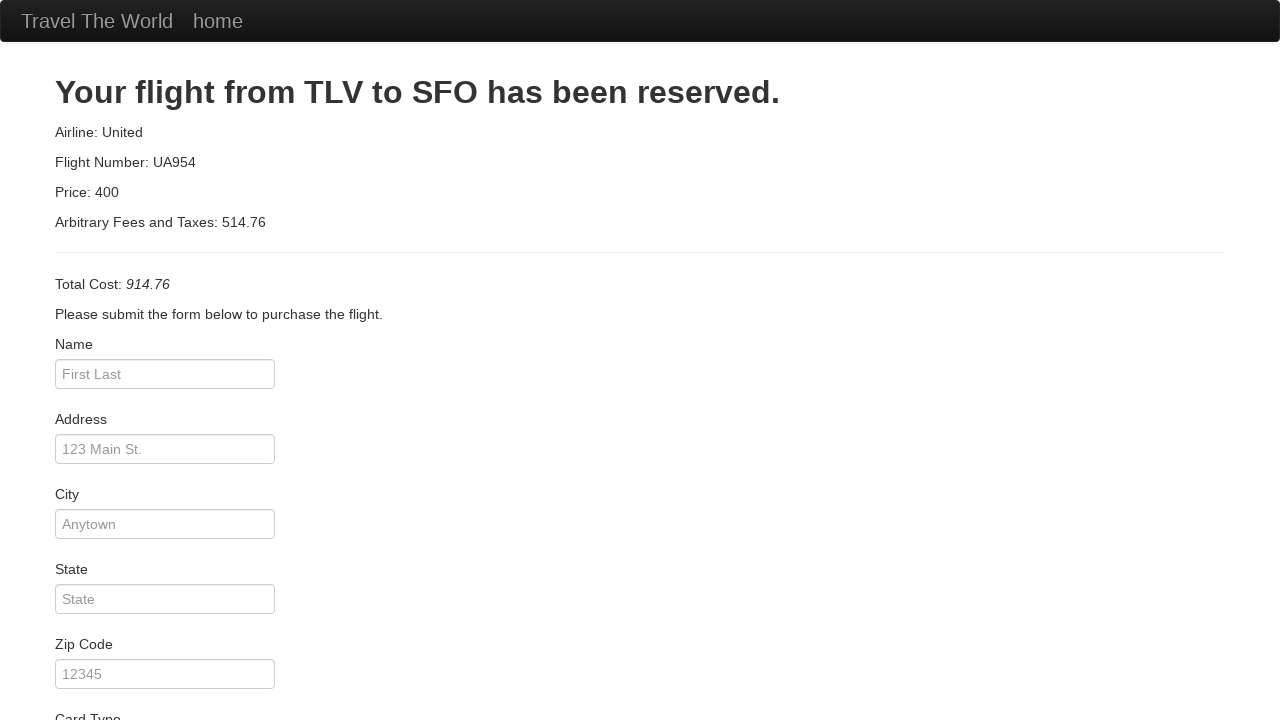

Clicked passenger name field at (165, 374) on #inputName
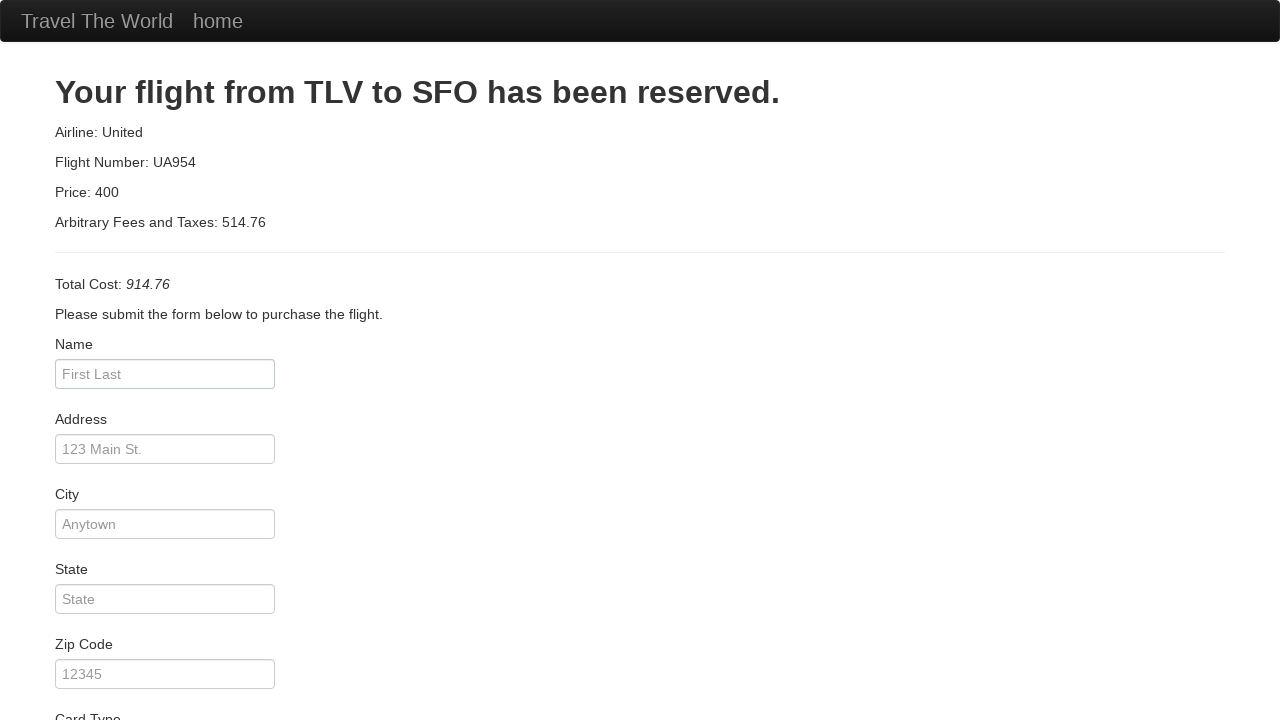

Filled passenger name with 'Andre' on #inputName
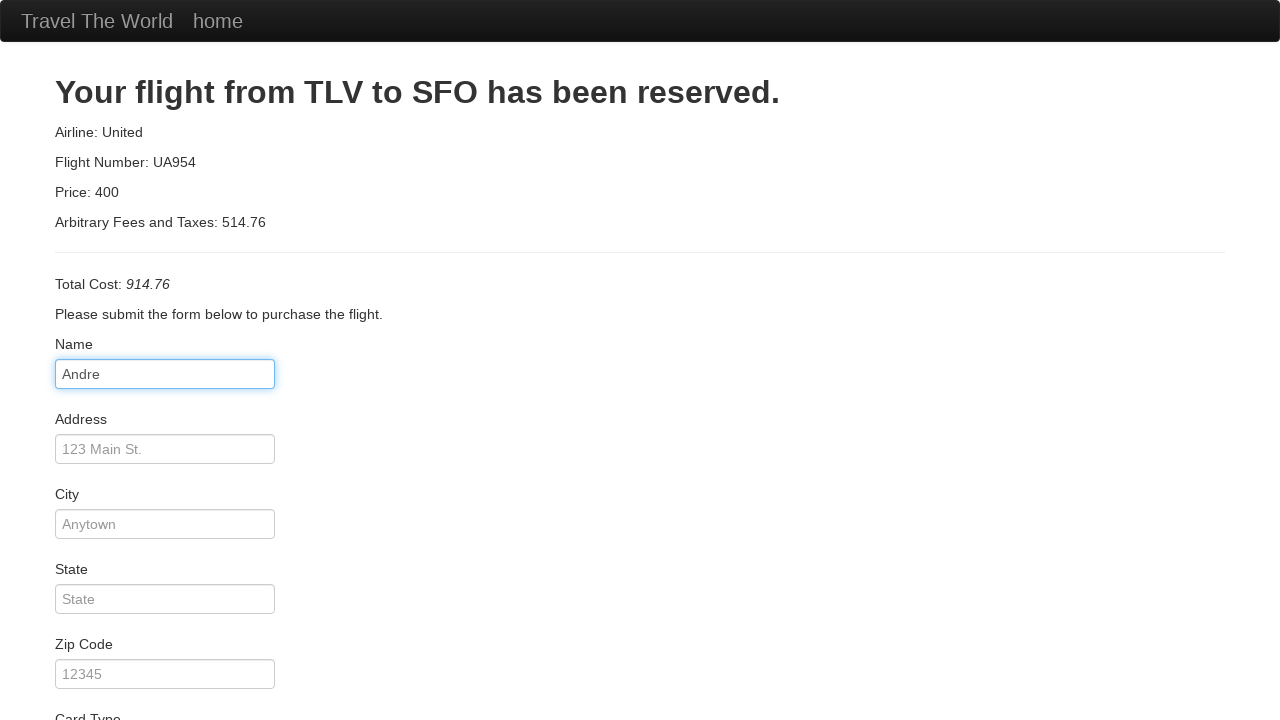

Clicked address field at (165, 449) on #address
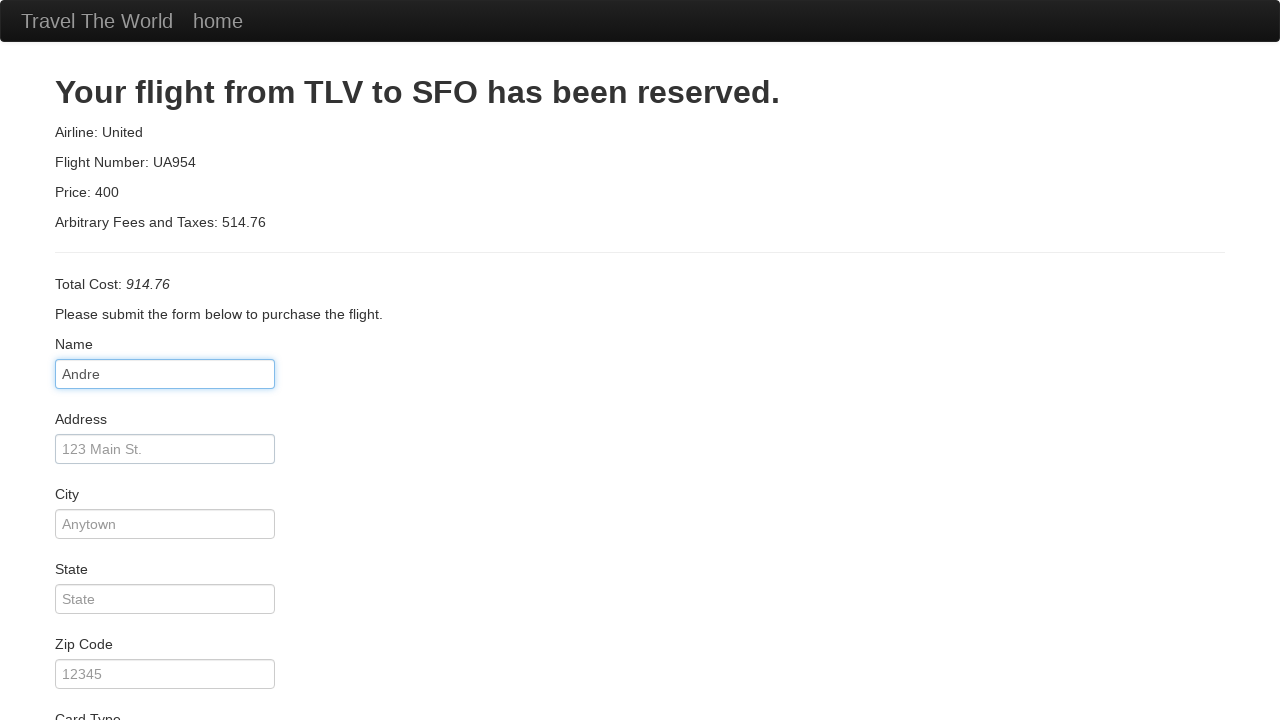

Filled address field with 'rua' on #address
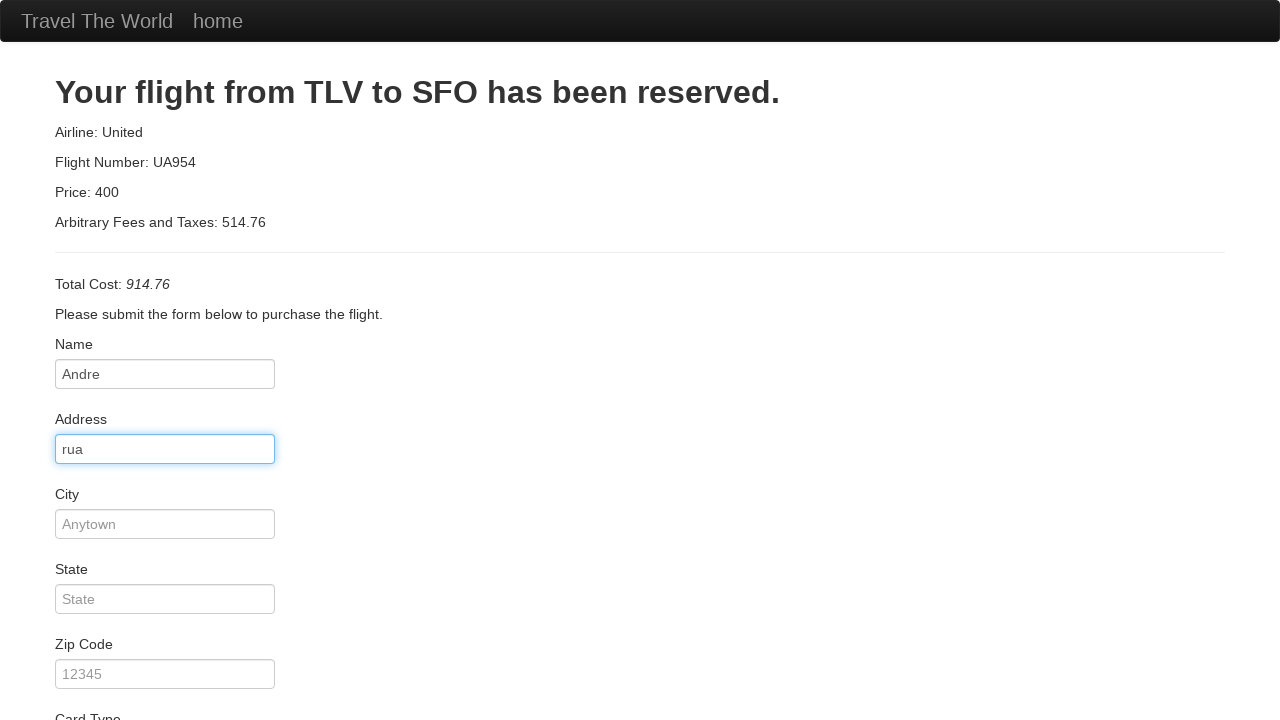

Clicked city field at (165, 524) on #city
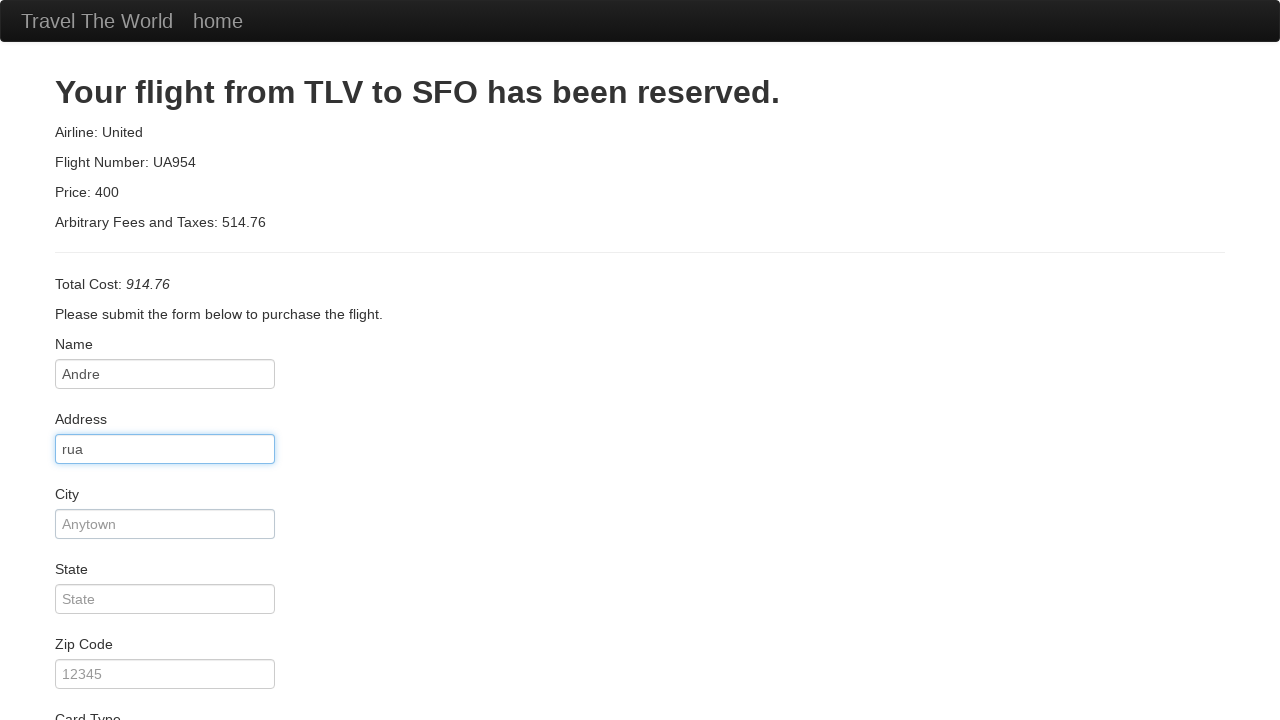

Filled city field with 'cidade' on #city
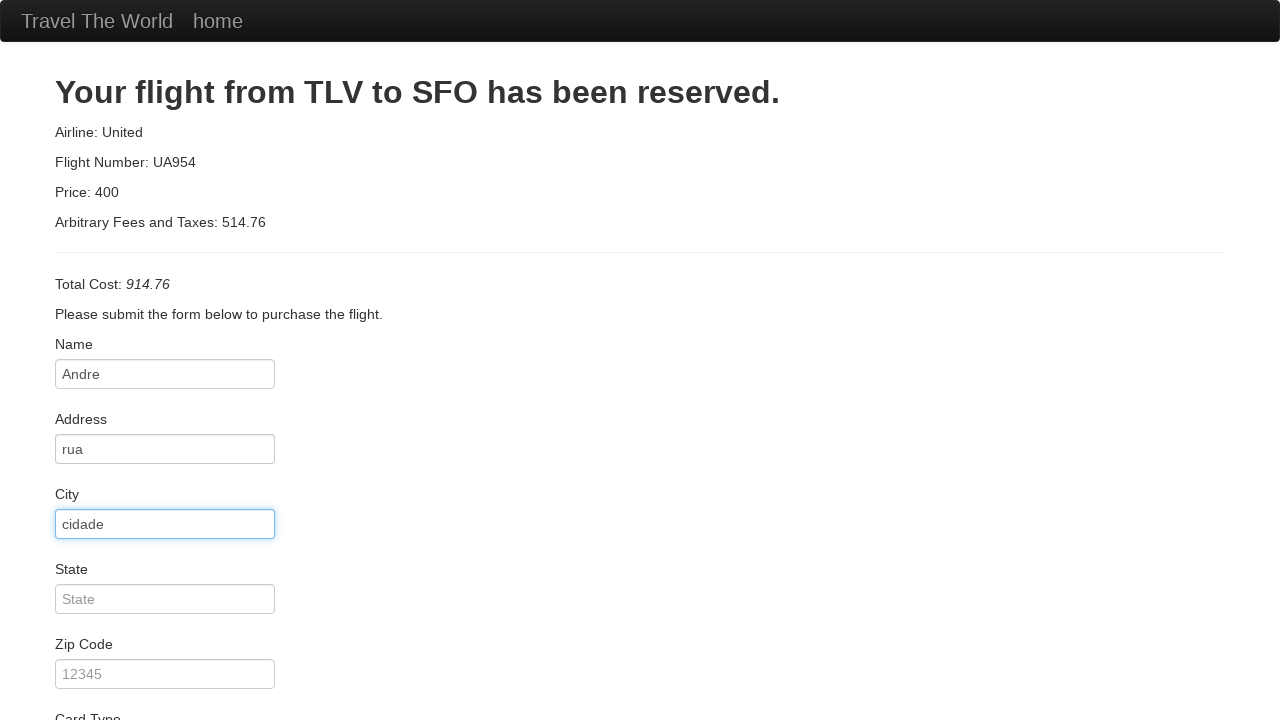

Clicked state field at (165, 599) on #state
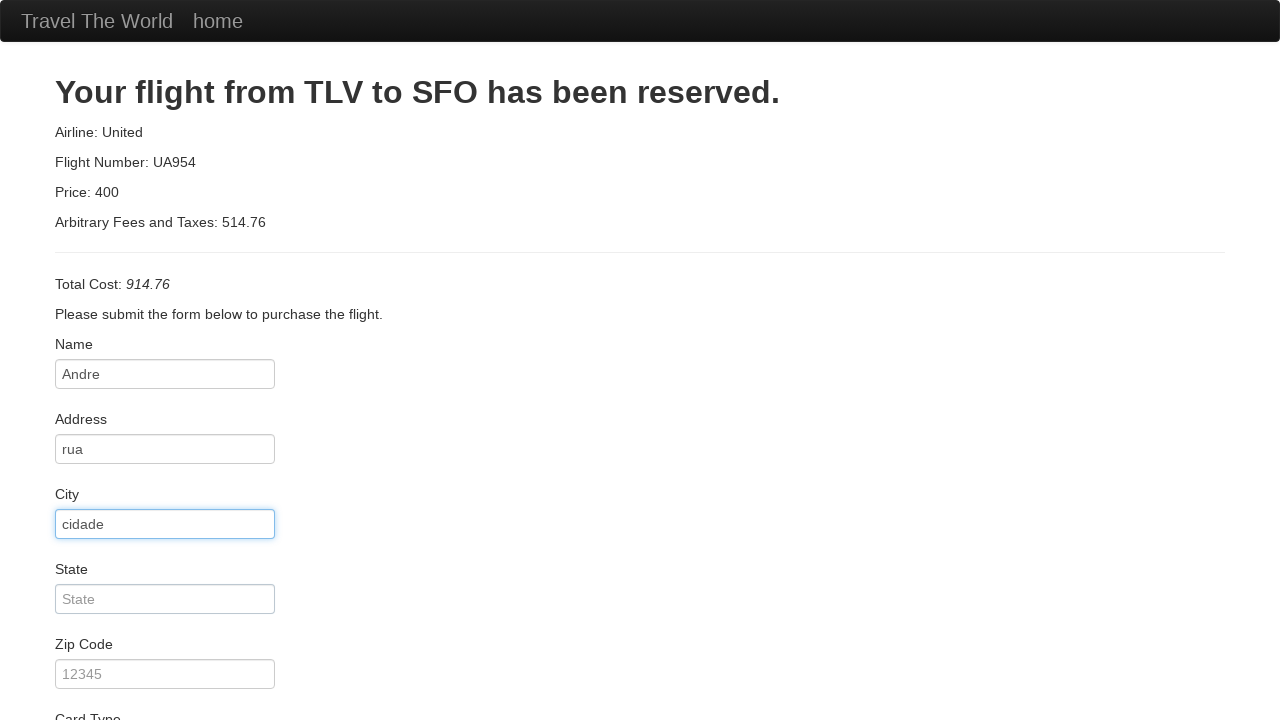

Filled state field with 'estado' on #state
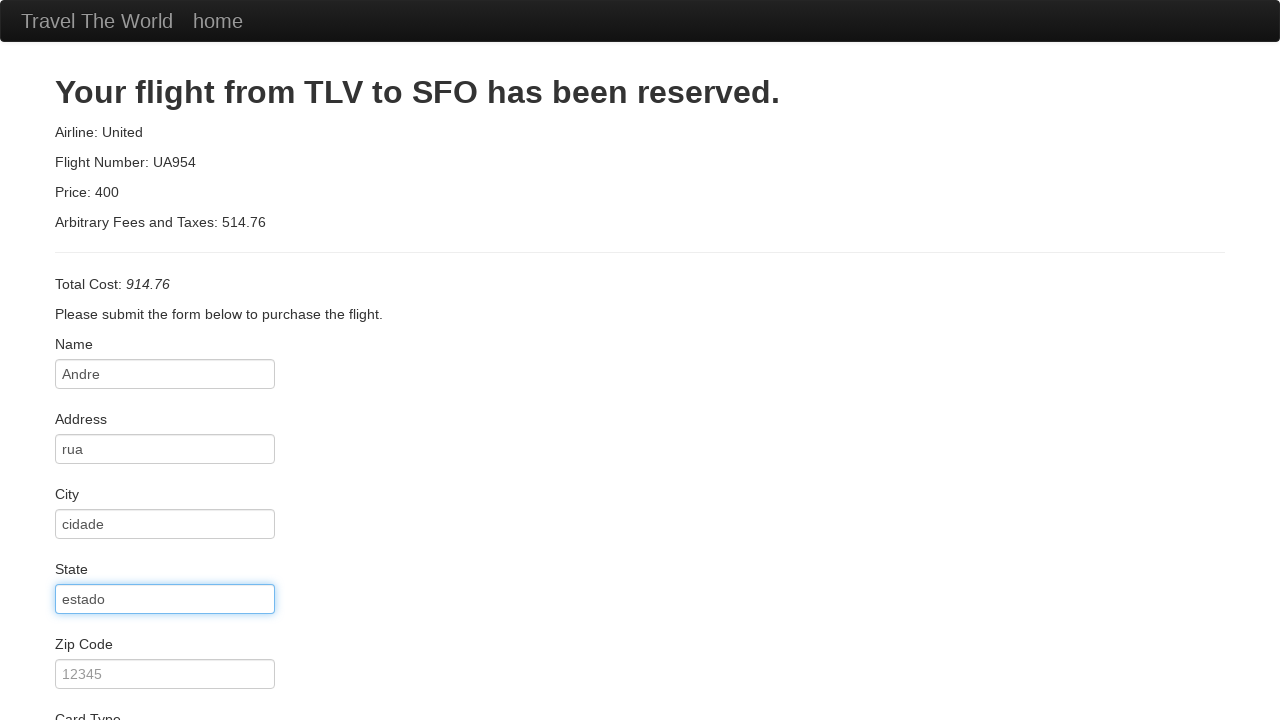

Clicked zip code field at (165, 674) on #zipCode
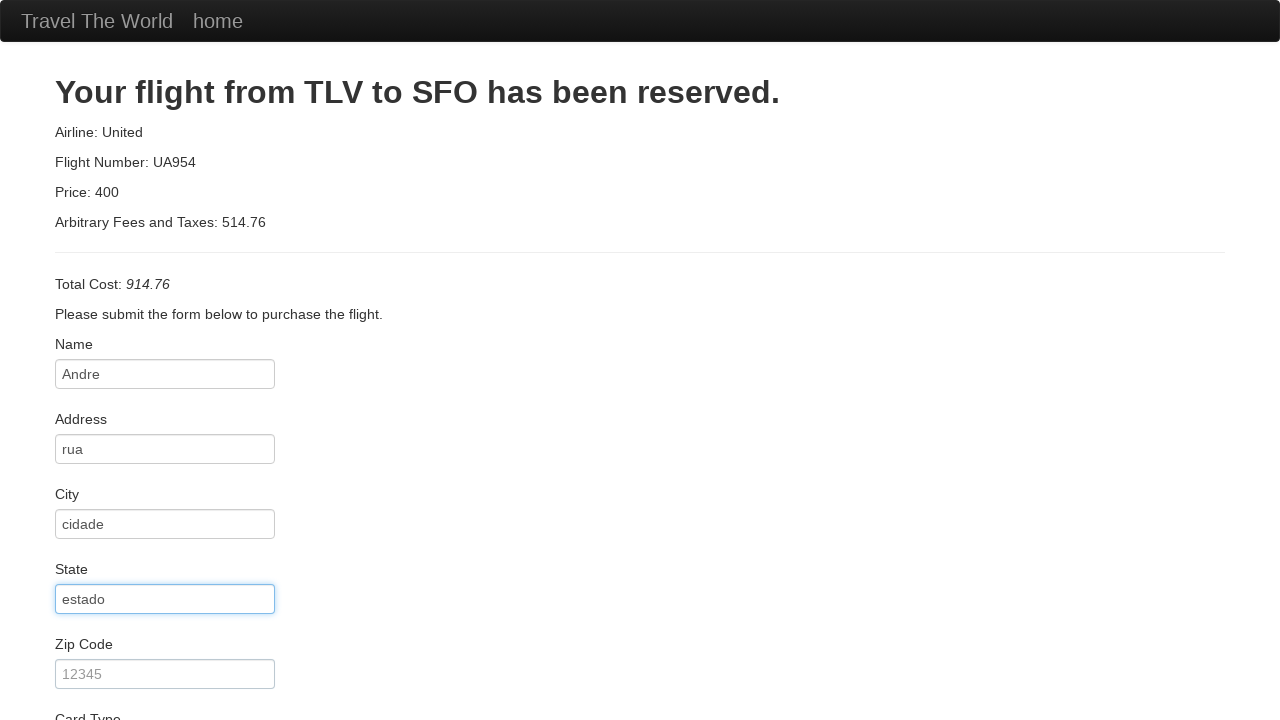

Filled zip code field with 'codigopostal' on #zipCode
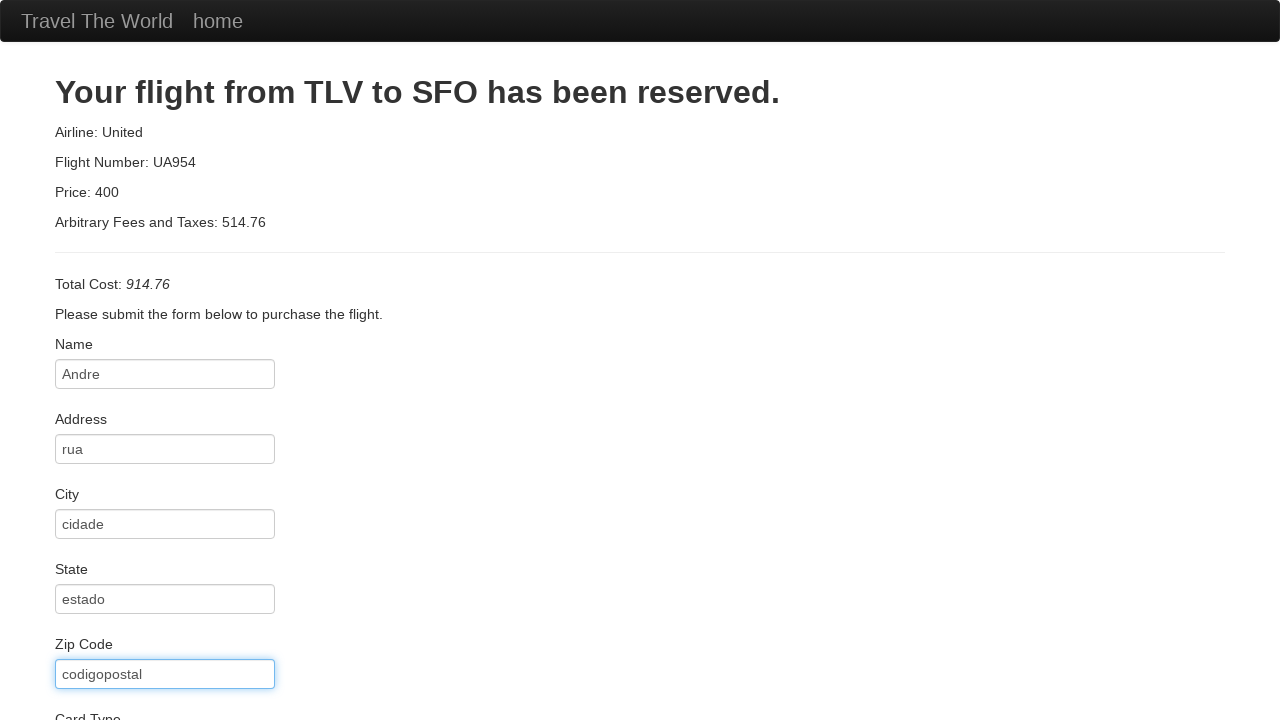

Clicked card type dropdown at (165, 360) on #cardType
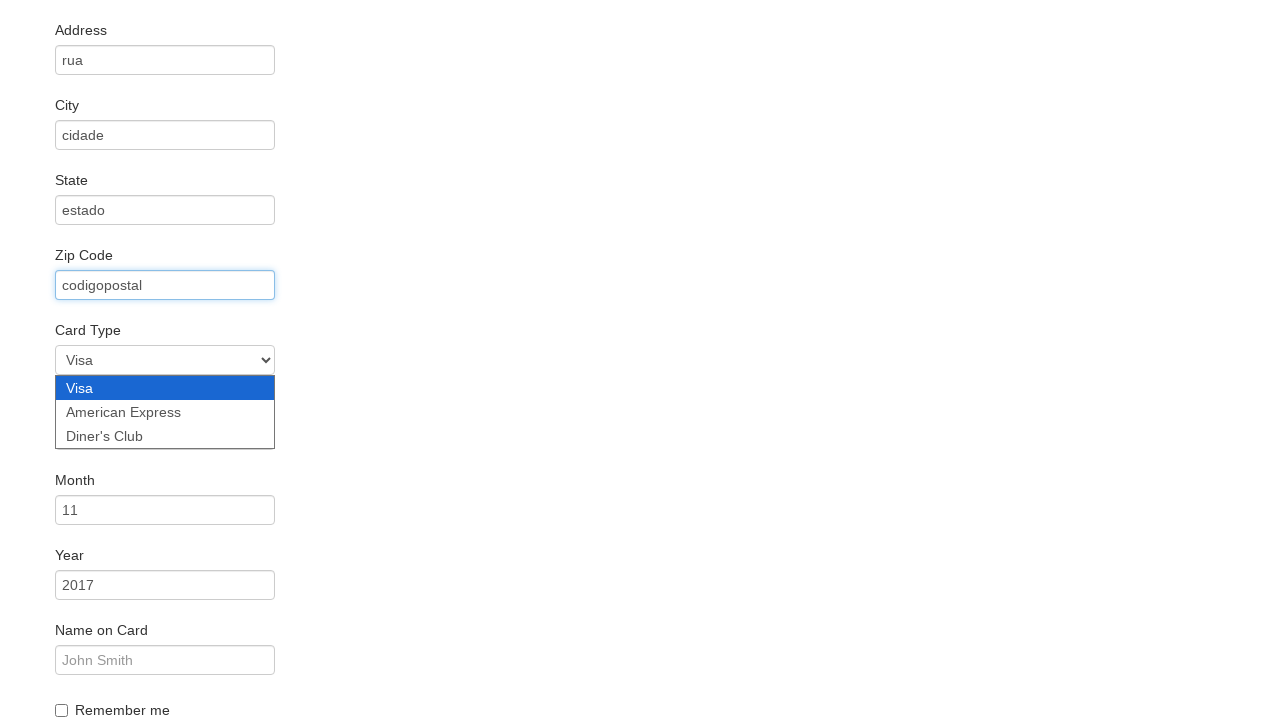

Selected American Express as card type on #cardType
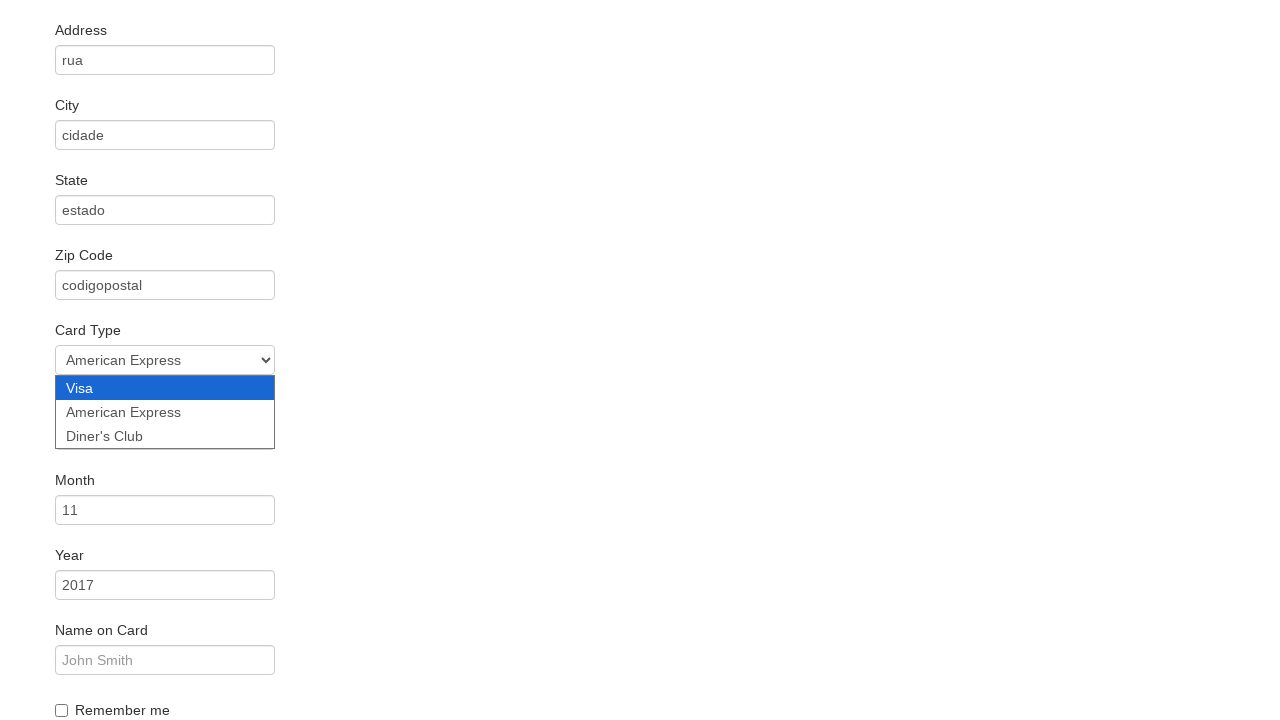

Clicked credit card number field at (165, 435) on #creditCardNumber
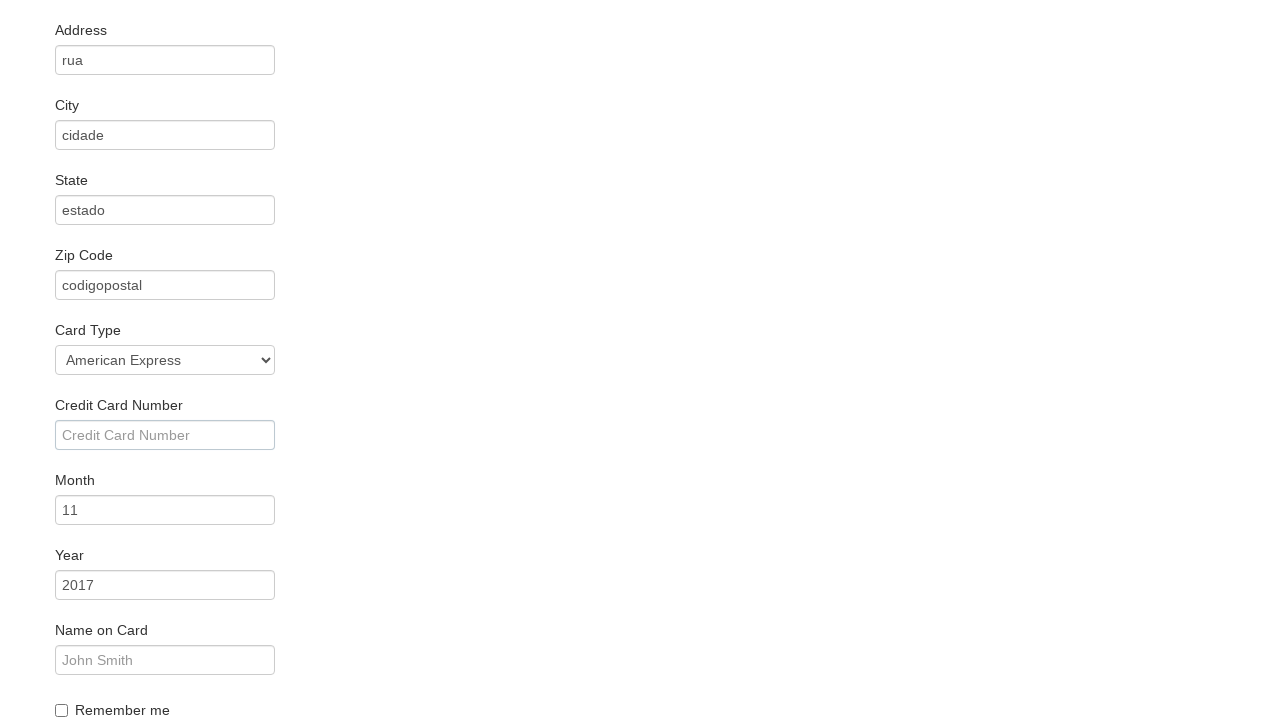

Filled credit card number with '12345678' on #creditCardNumber
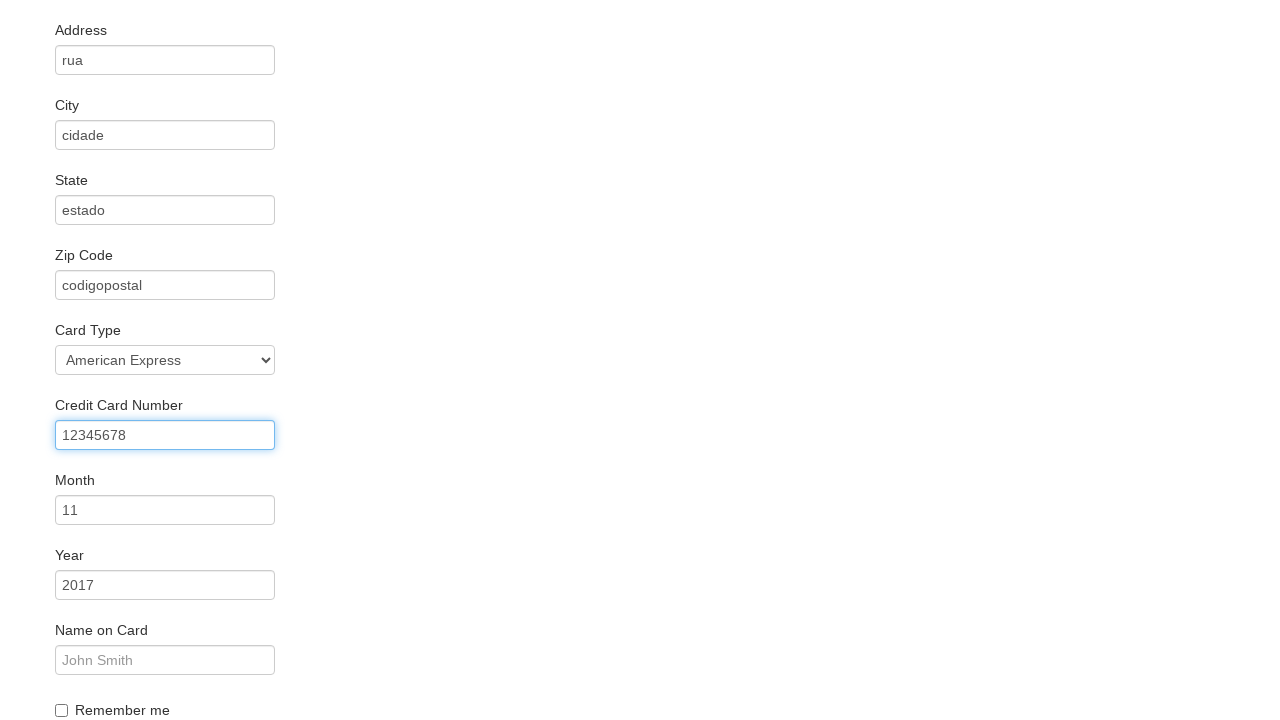

Clicked name on card field at (165, 660) on #nameOnCard
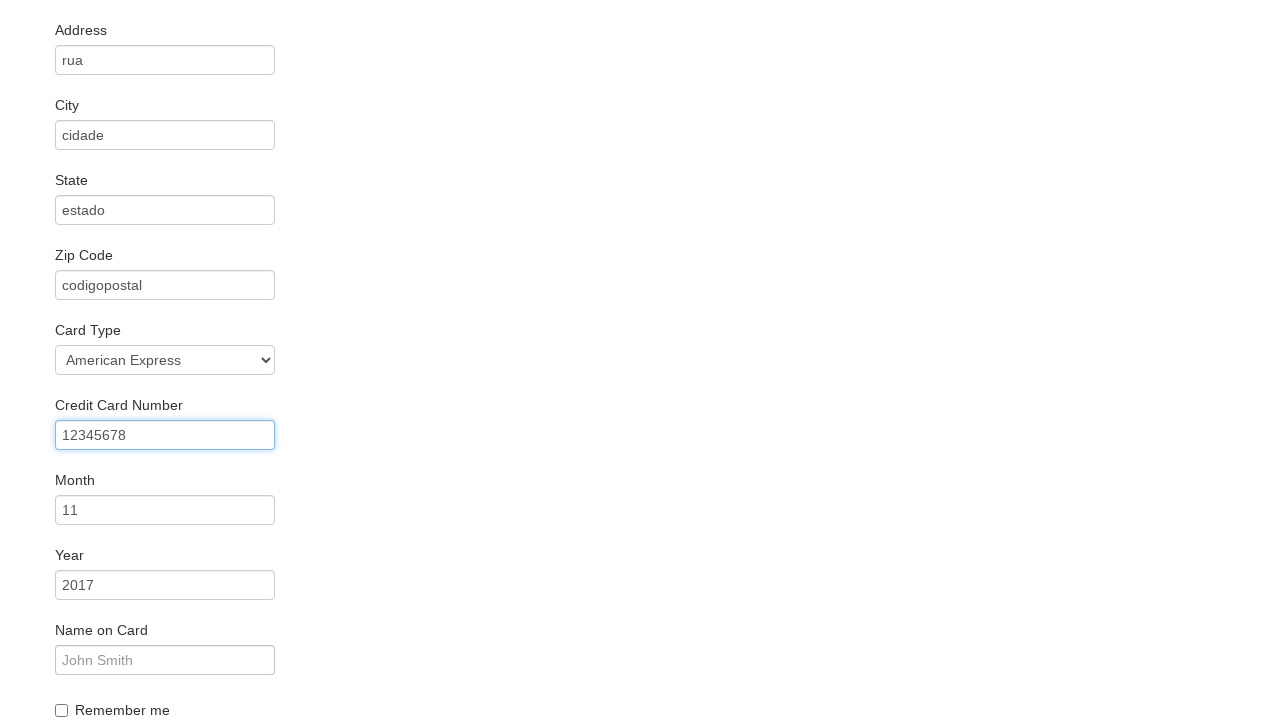

Filled name on card with 'Andre M.' on #nameOnCard
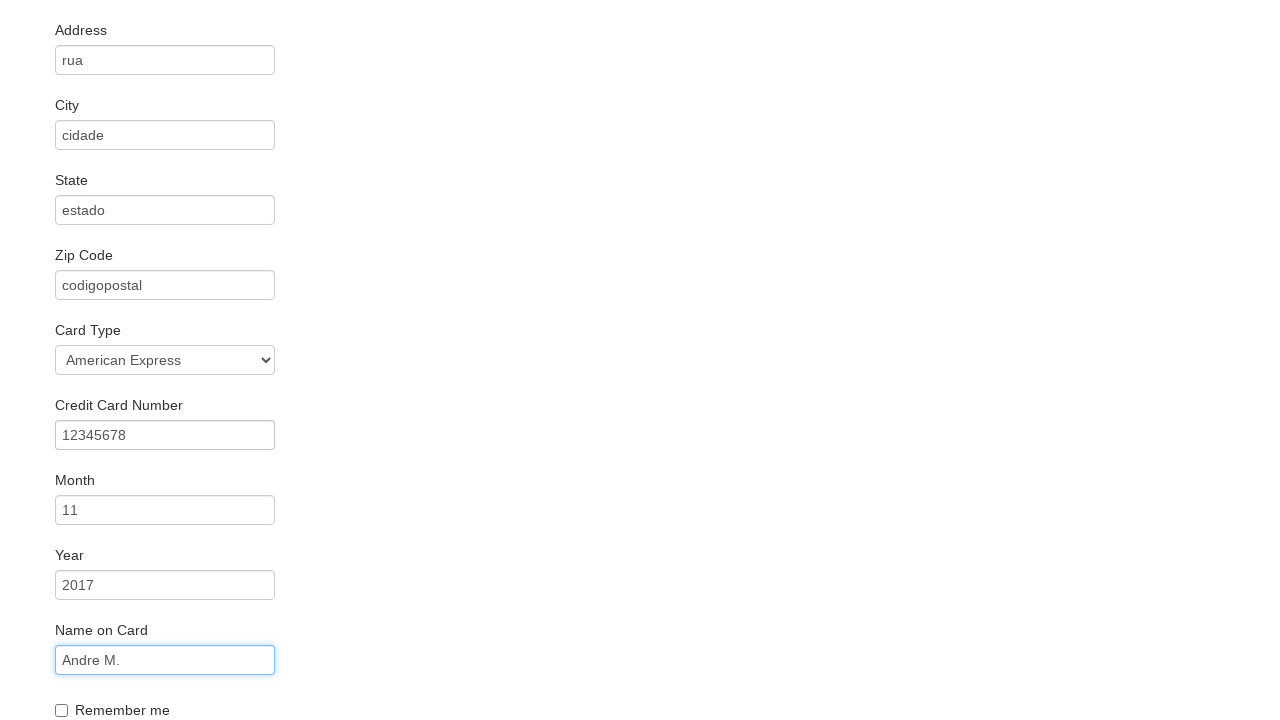

Clicked remember me checkbox at (640, 708) on .checkbox
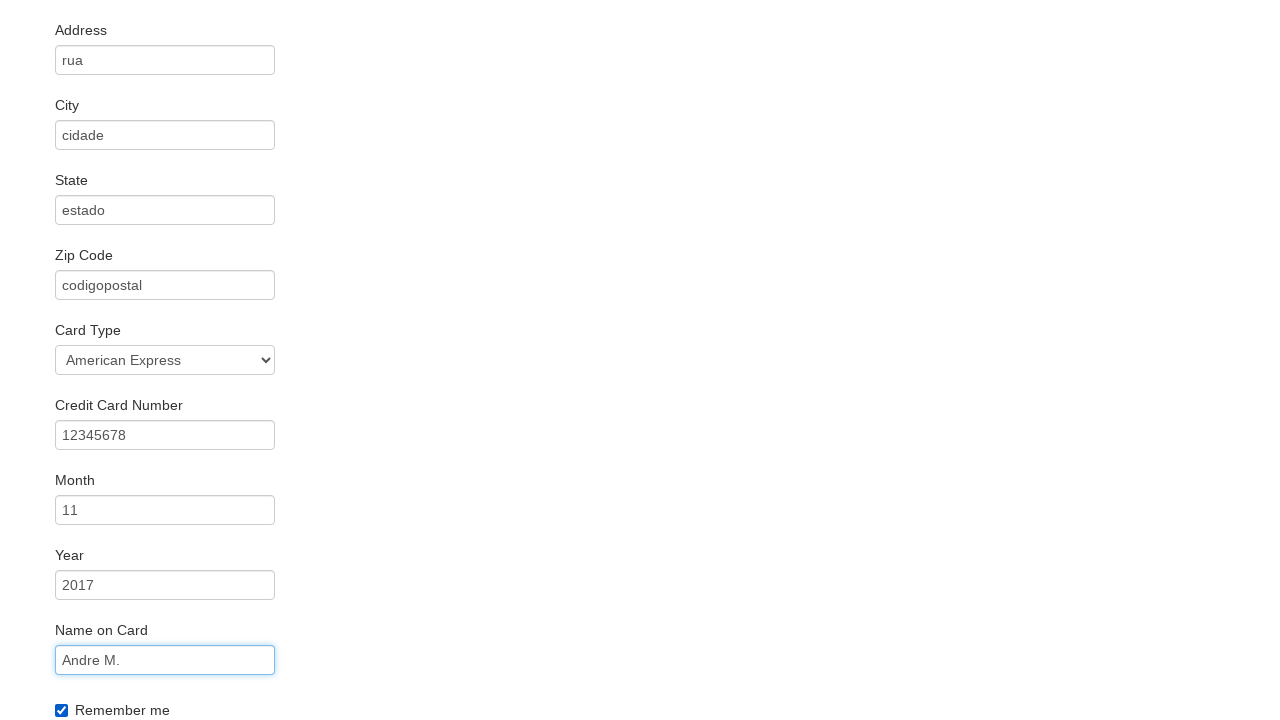

Clicked submit purchase button at (118, 685) on .btn-primary
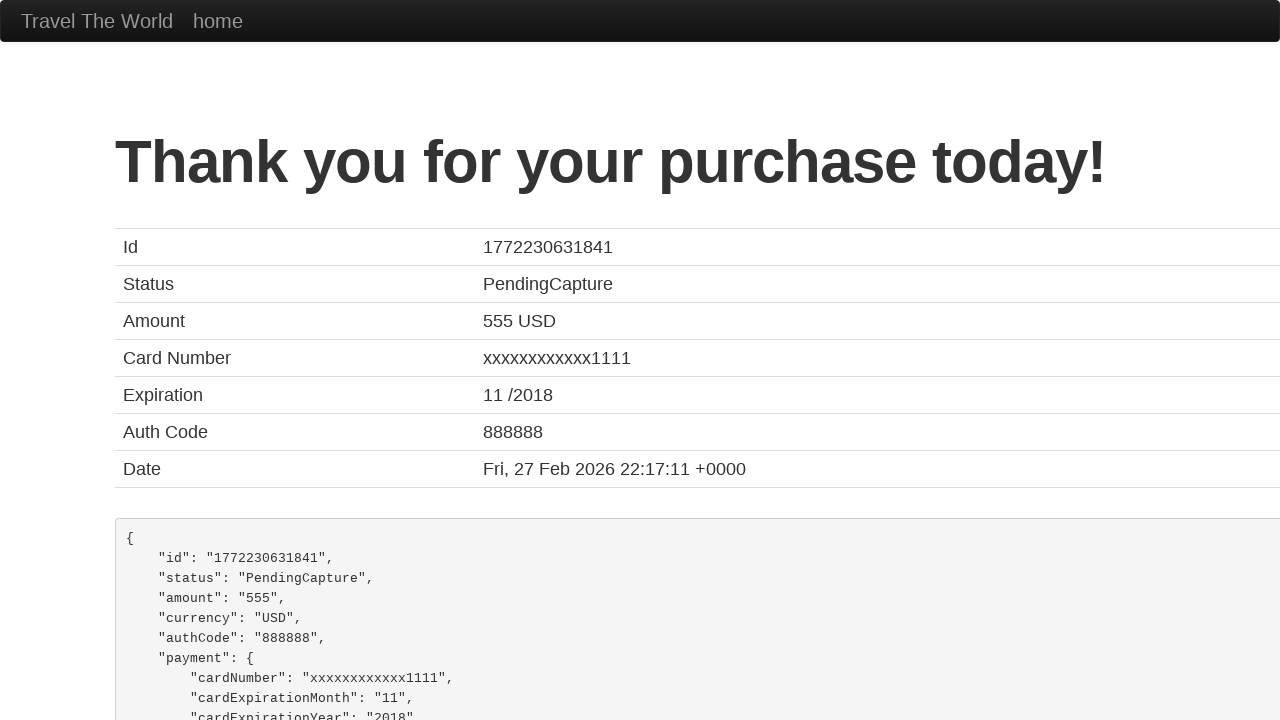

Flight booking confirmation page loaded successfully
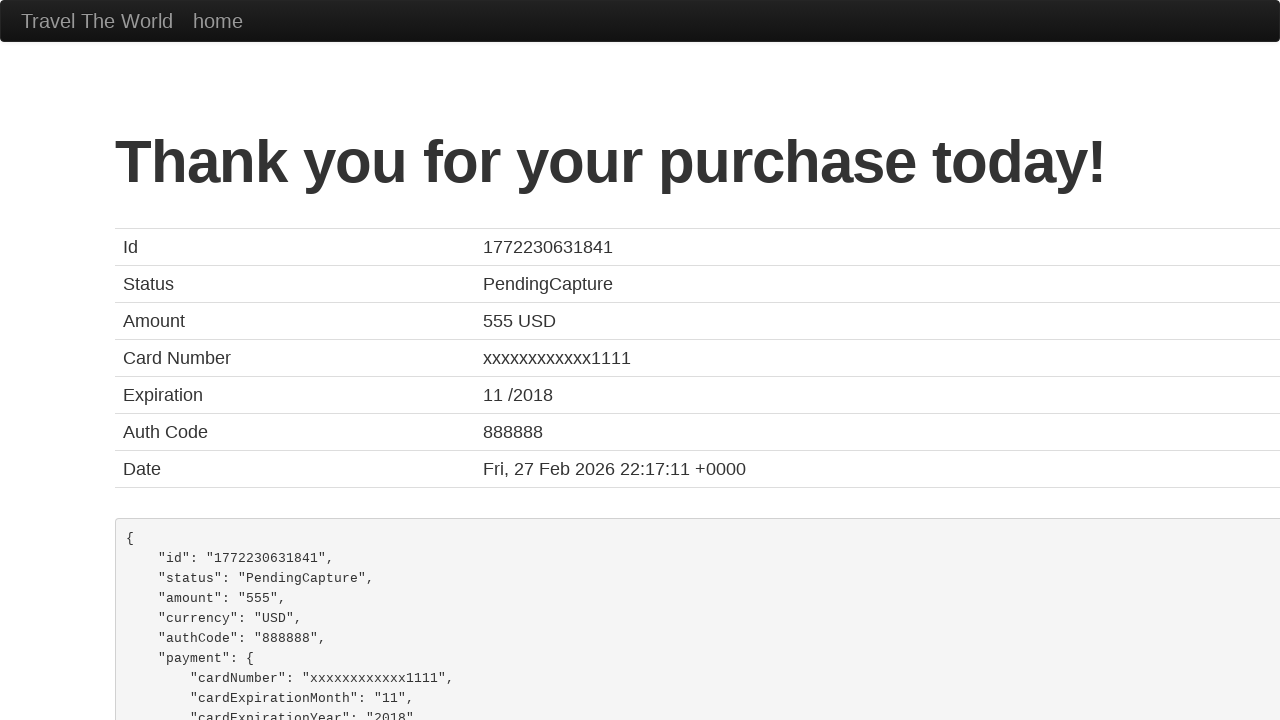

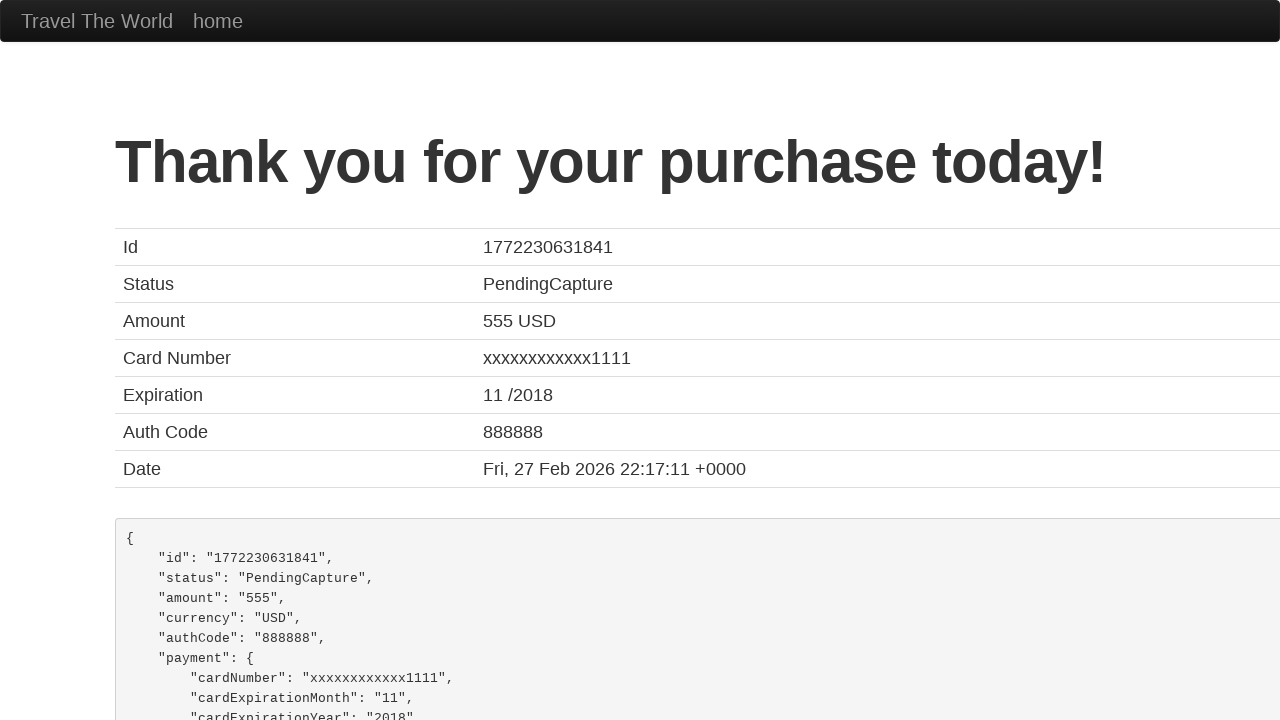